Navigates to W3Schools Server-Sent Events (SSE) demo page to observe event source messages

Starting URL: https://www.w3schools.com/html/tryit.asp?filename=tryhtml5_sse

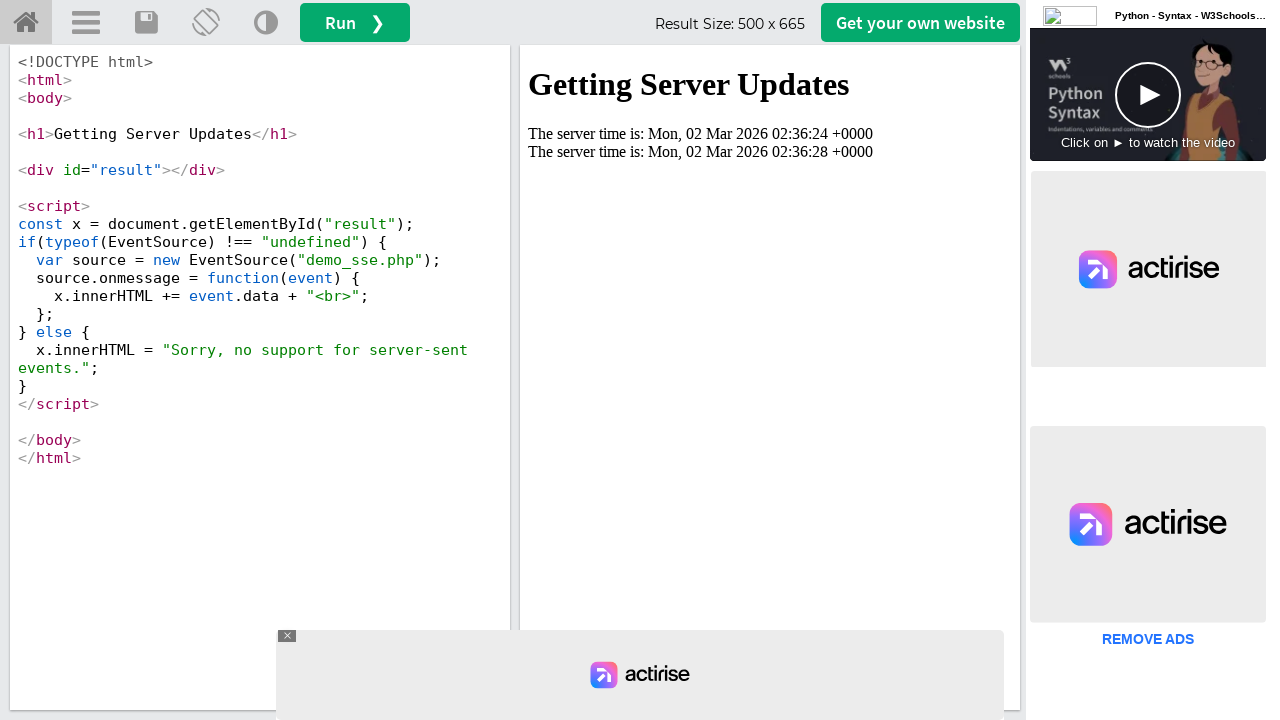

Waited for iframe#iframeResult to load containing the SSE demo
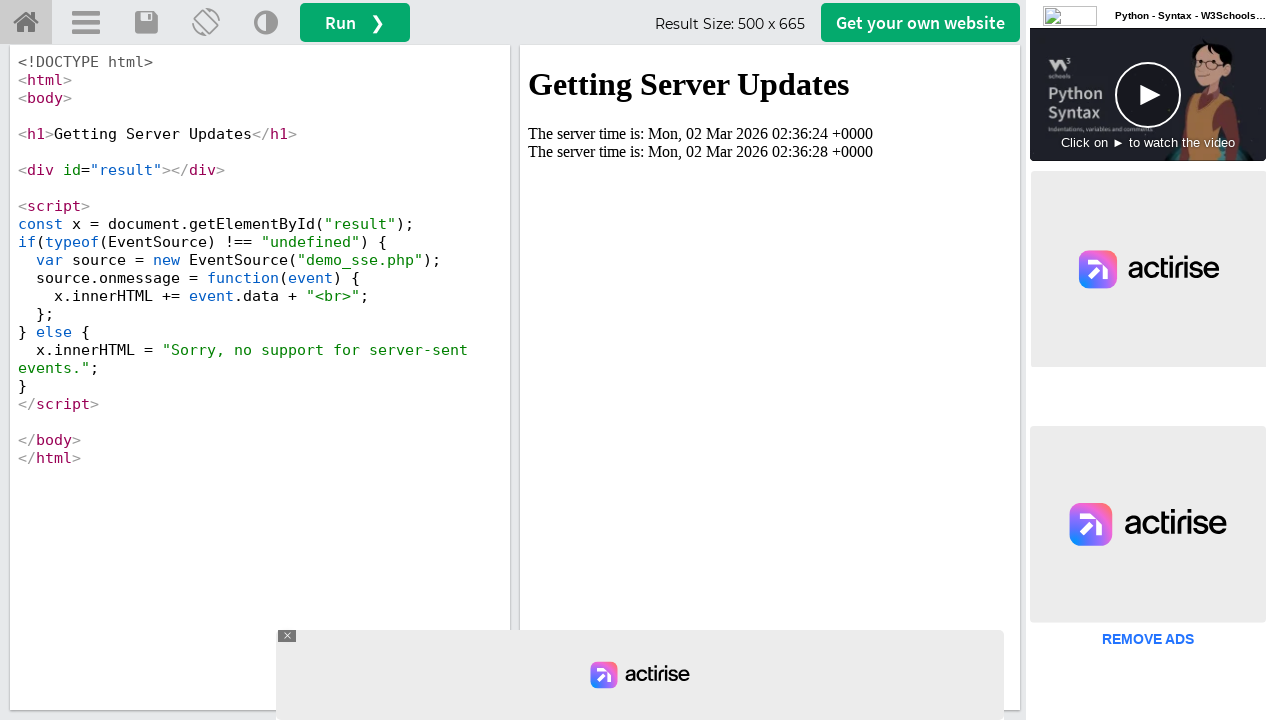

Waited 3 seconds for the Server-Sent Events demo to run and display messages
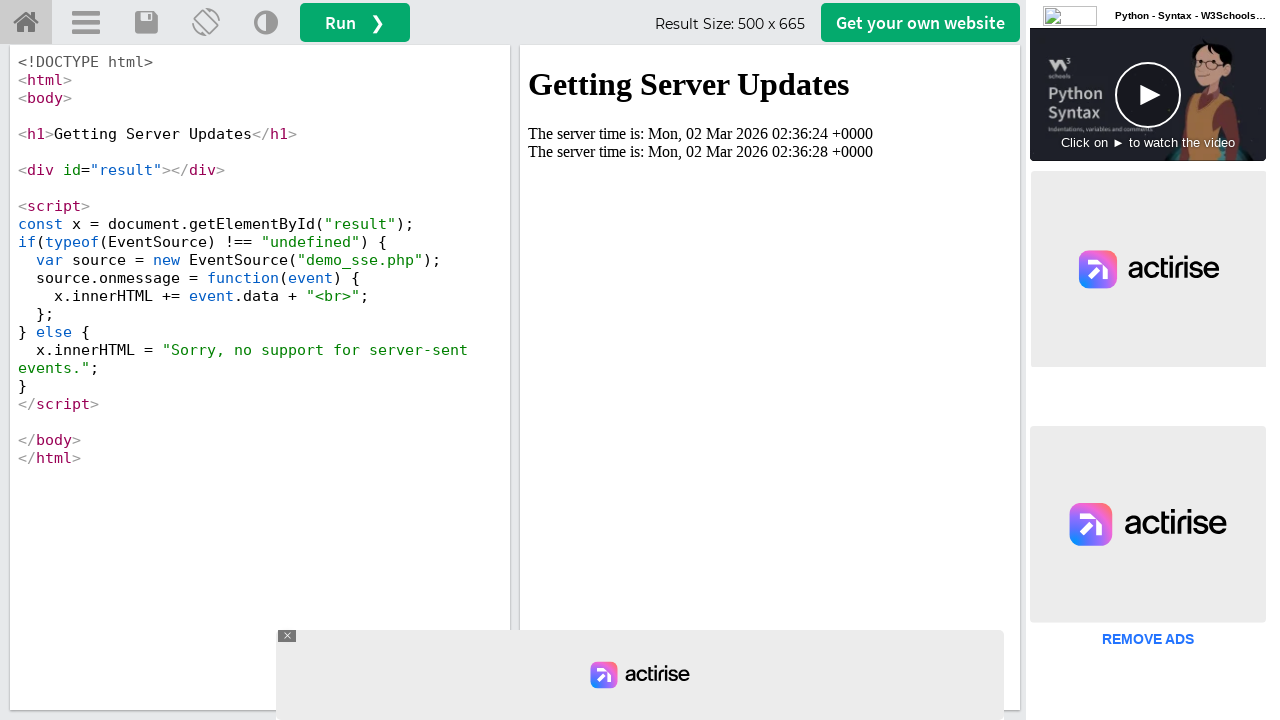

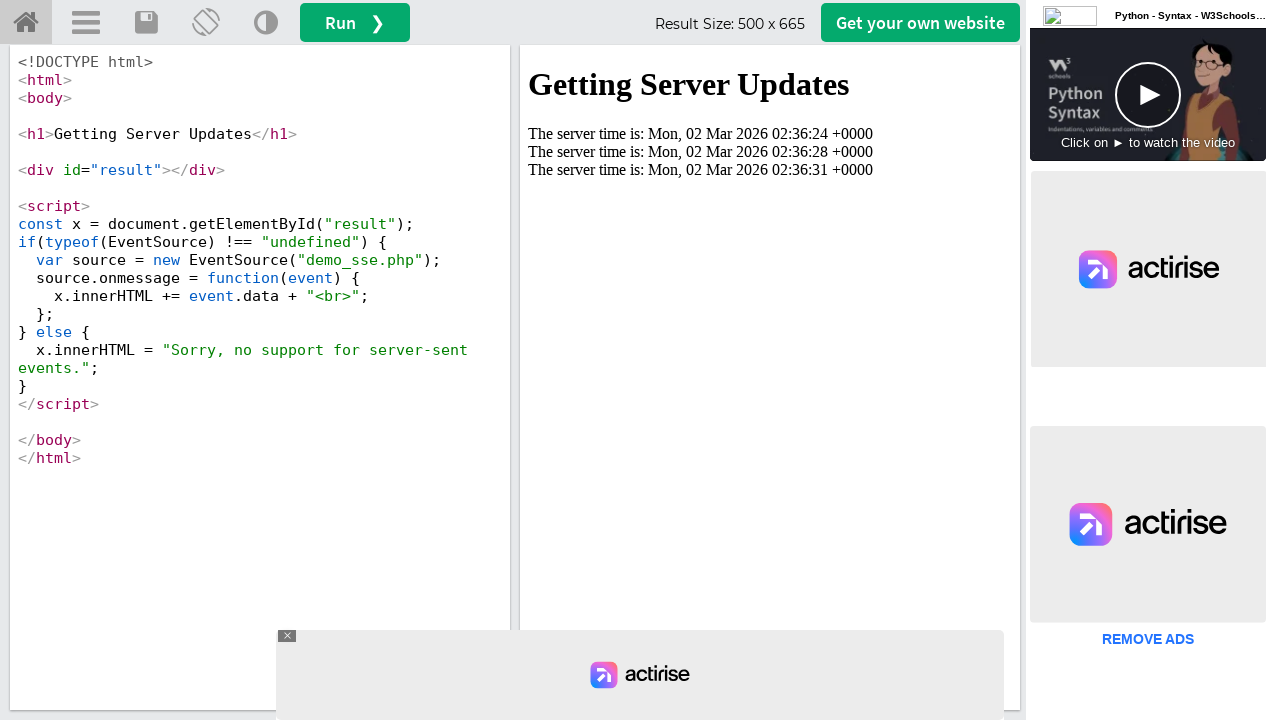